Tests un-marking items as complete by unchecking their checkboxes

Starting URL: https://demo.playwright.dev/todomvc

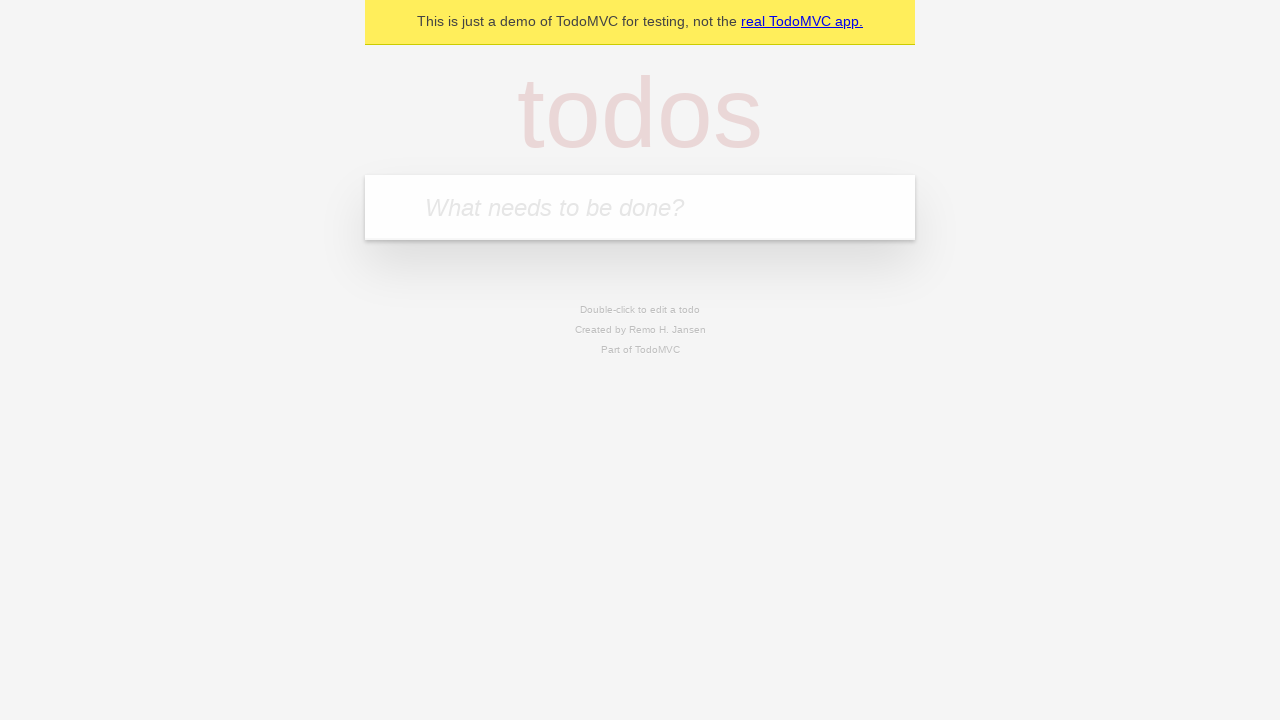

Filled input with first todo item 'buy some cheese' on internal:attr=[placeholder="What needs to be done?"i]
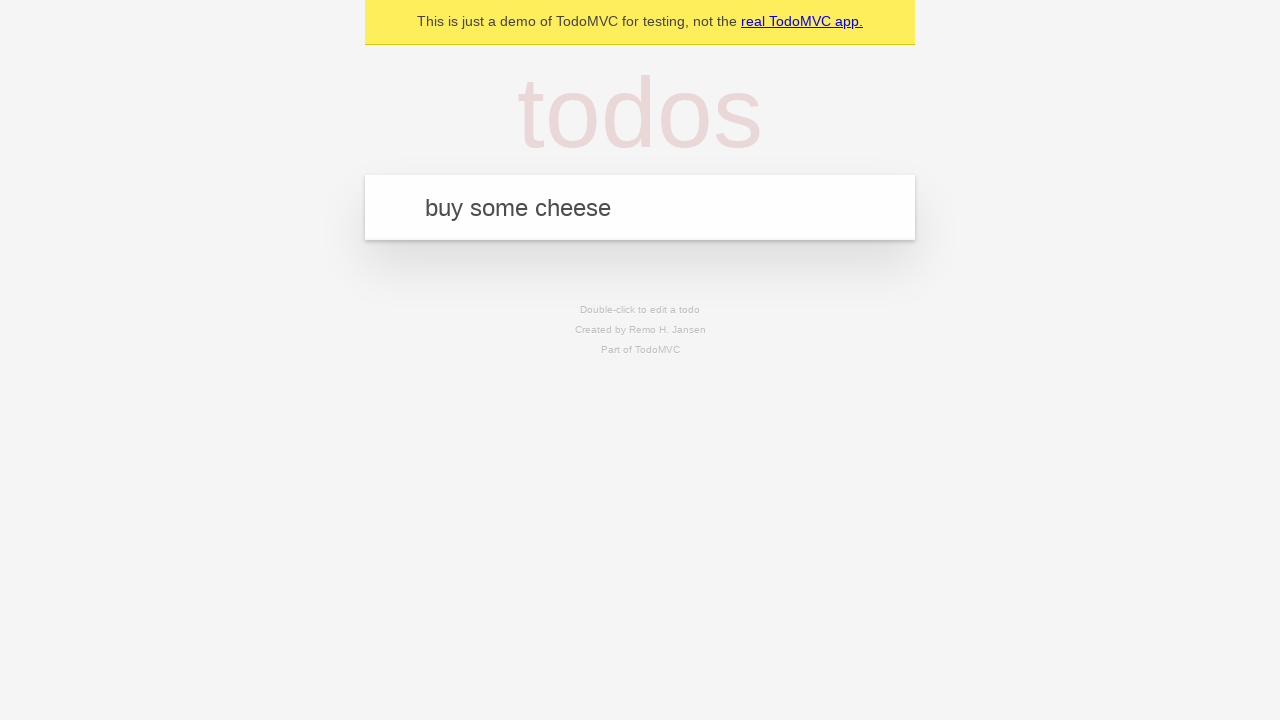

Pressed Enter to create first todo item on internal:attr=[placeholder="What needs to be done?"i]
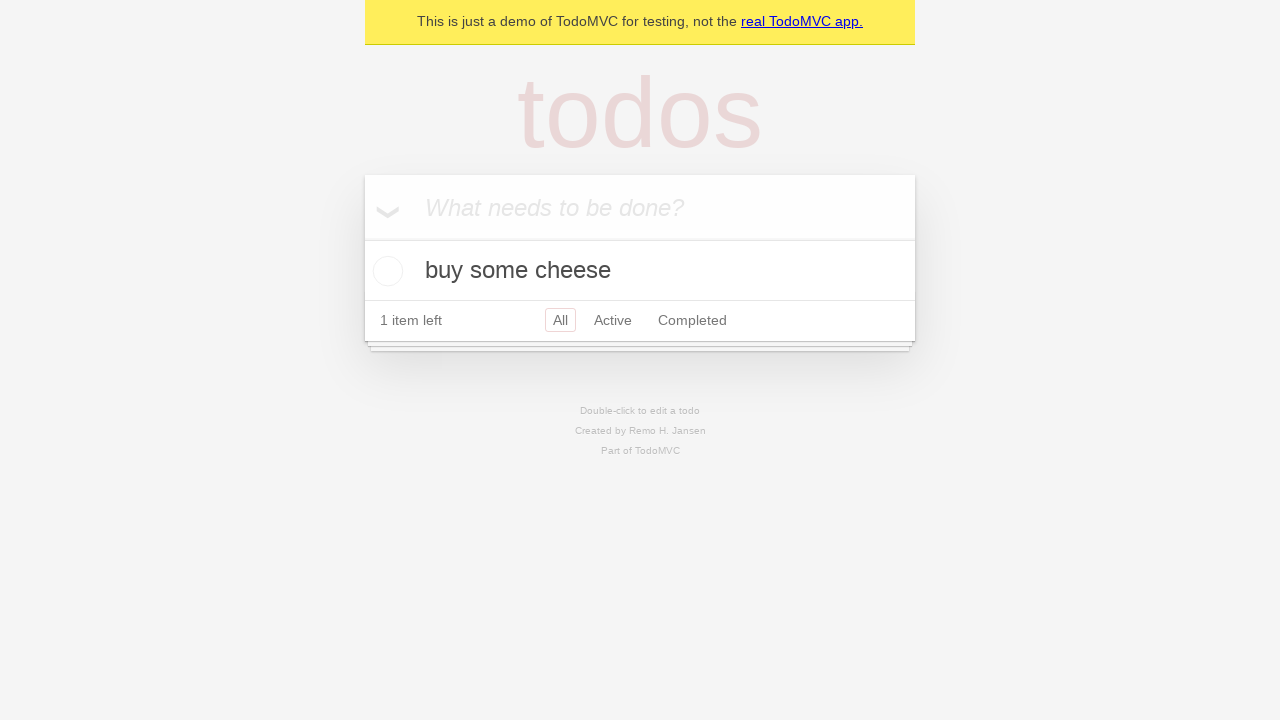

Filled input with second todo item 'feed the cat' on internal:attr=[placeholder="What needs to be done?"i]
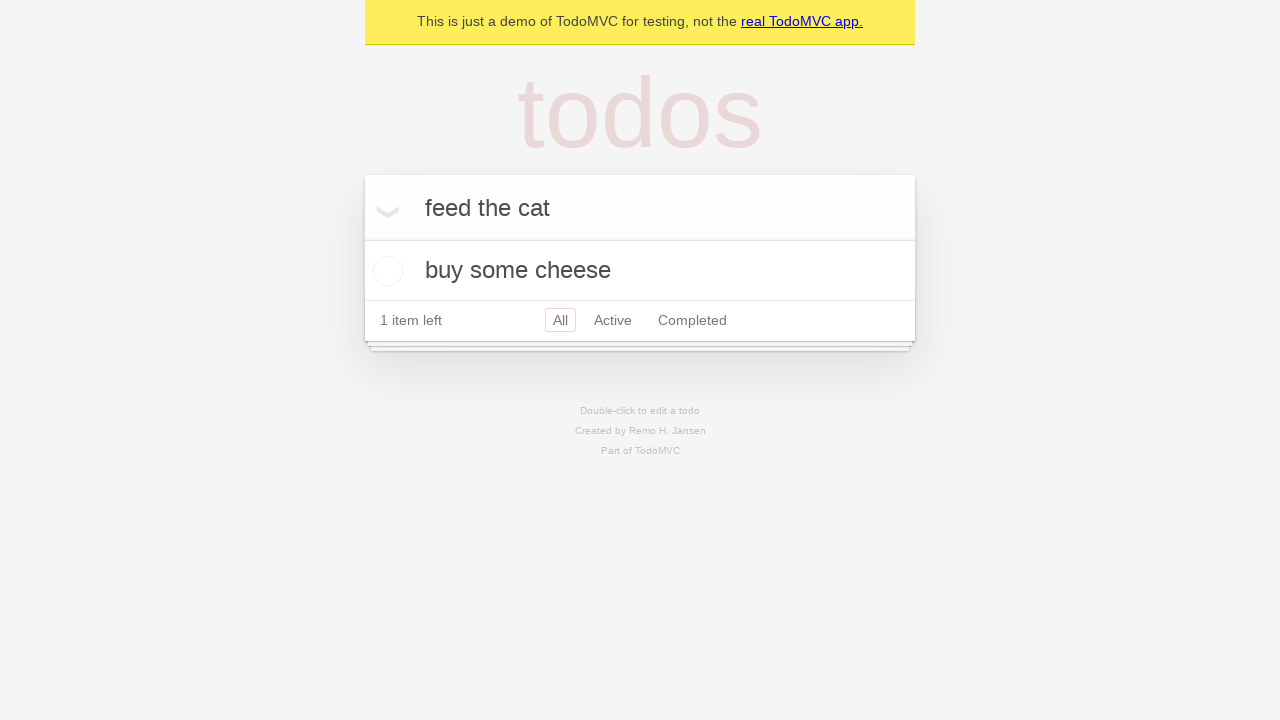

Pressed Enter to create second todo item on internal:attr=[placeholder="What needs to be done?"i]
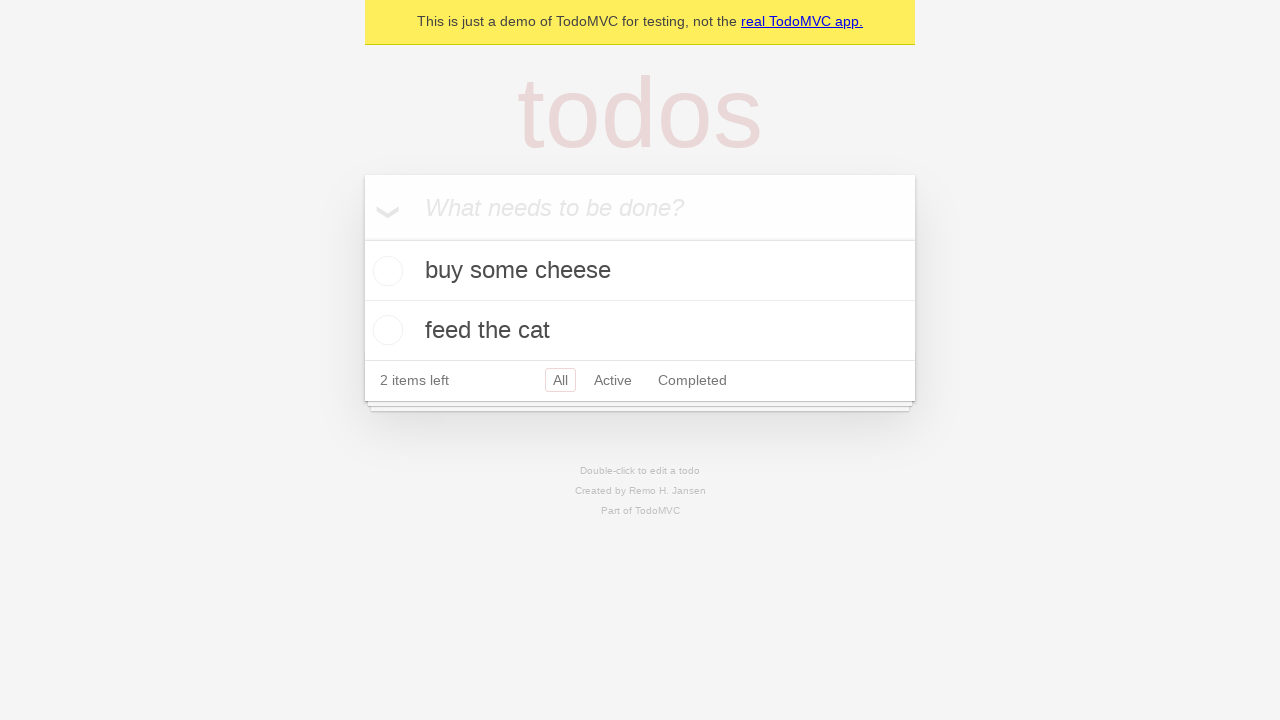

Checked first todo item to mark it as complete at (385, 271) on internal:testid=[data-testid="todo-item"s] >> nth=0 >> internal:role=checkbox
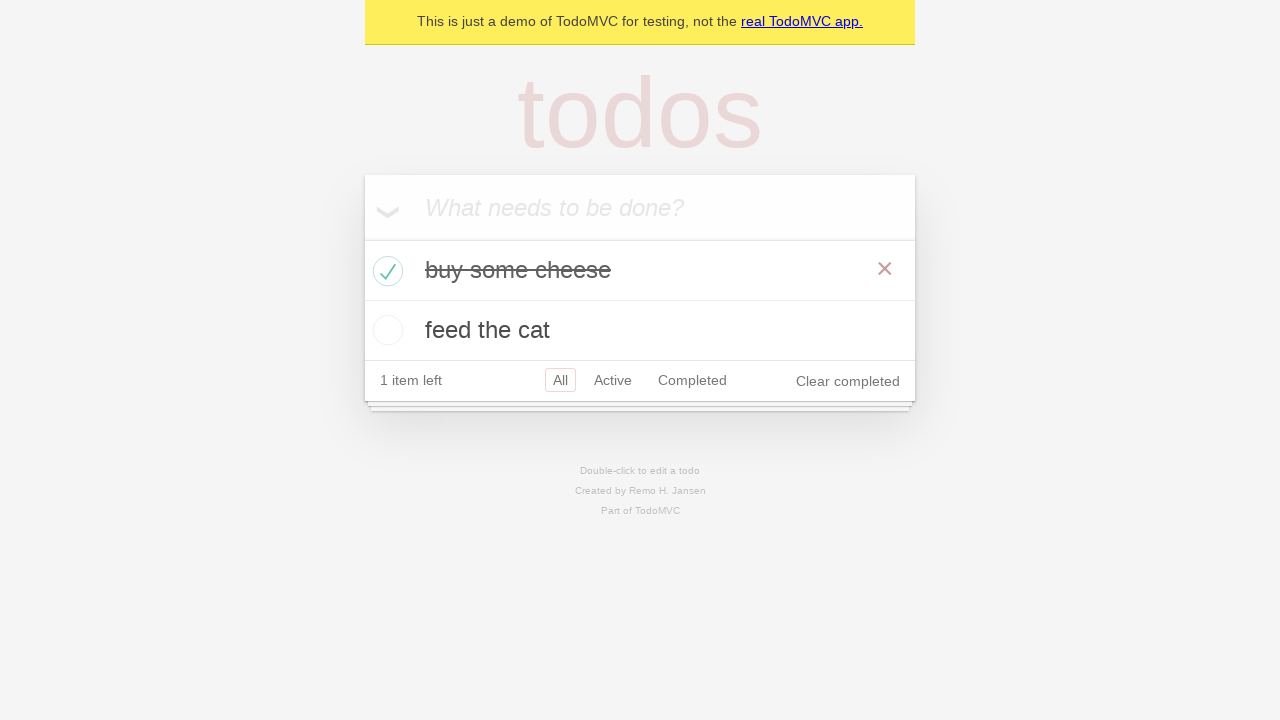

Unchecked first todo item to un-mark it as complete at (385, 271) on internal:testid=[data-testid="todo-item"s] >> nth=0 >> internal:role=checkbox
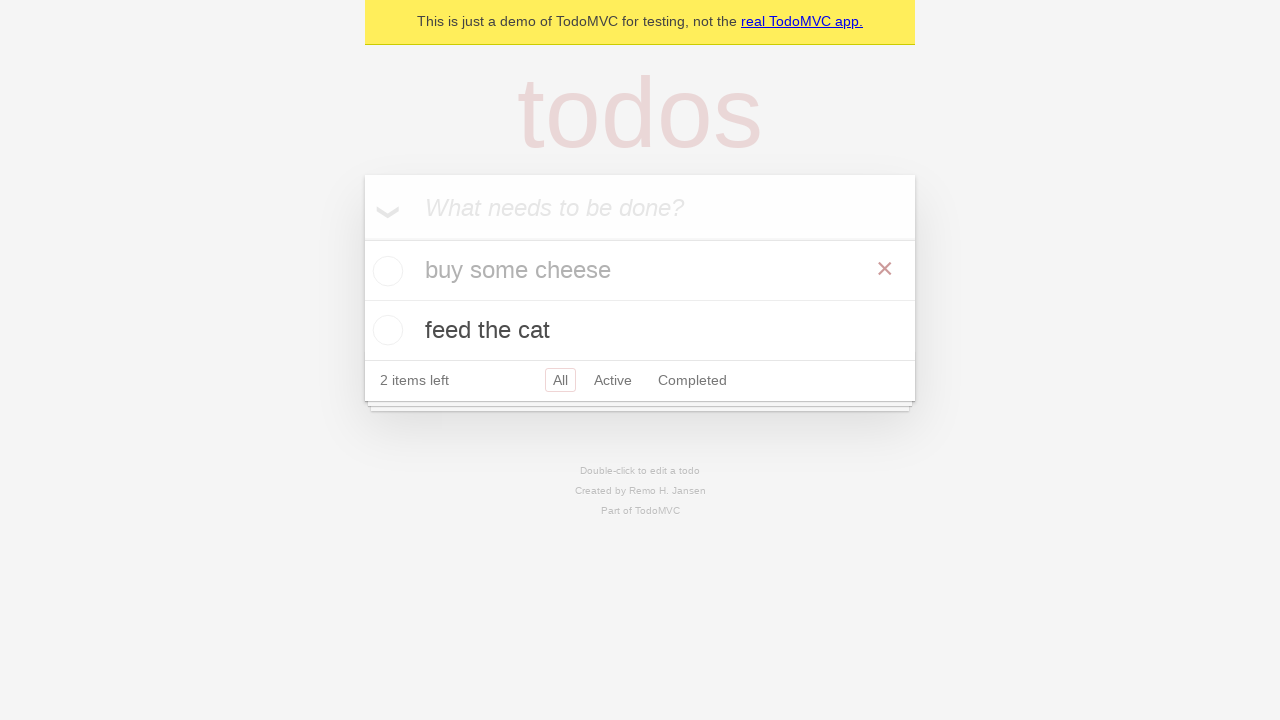

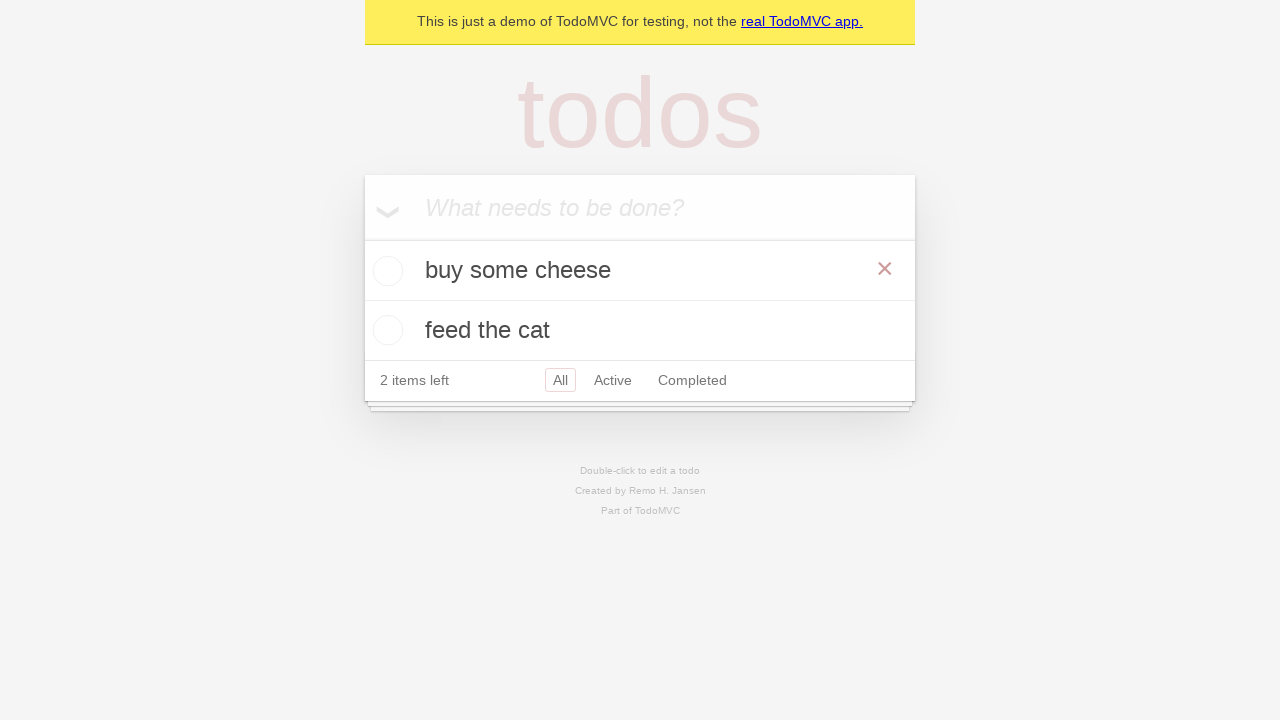